Tests checkbox functionality by clicking on two checkboxes and verifying their states are toggled (checkbox 1 becomes checked, checkbox 2 becomes unchecked)

Starting URL: https://the-internet.herokuapp.com/checkboxes

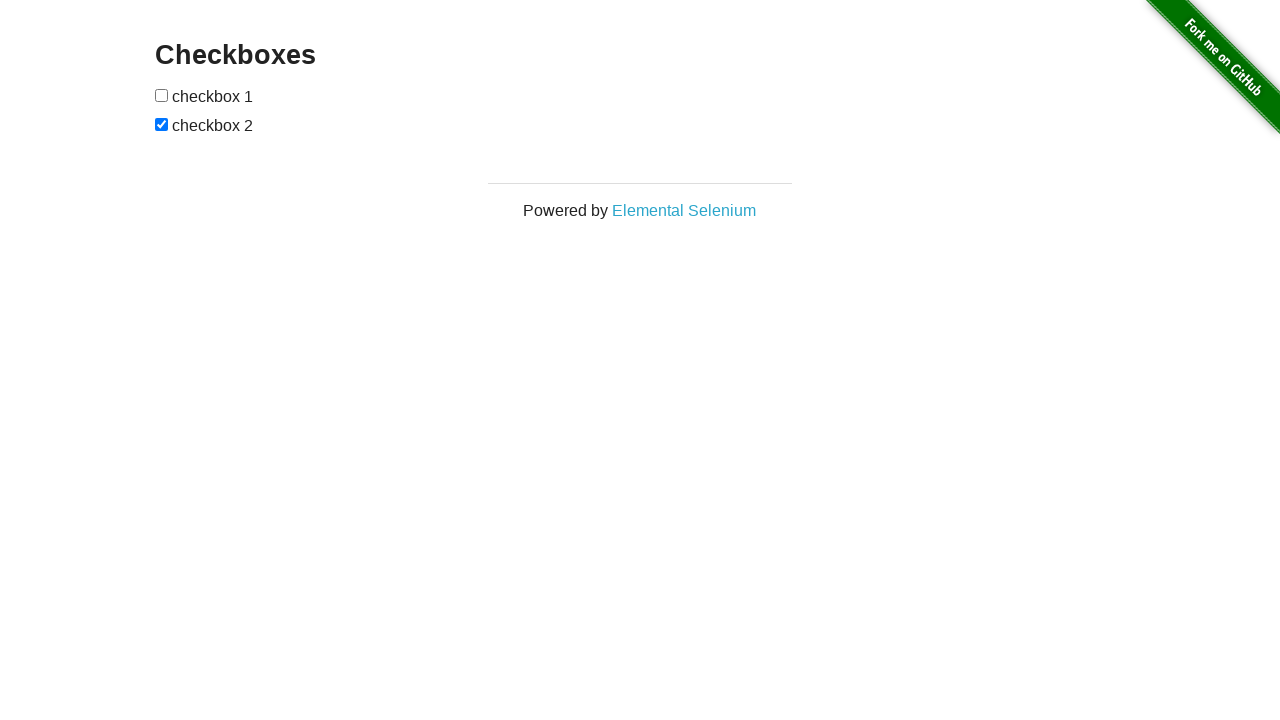

Clicked first checkbox to toggle it from unchecked to checked at (162, 95) on input[type='checkbox'] >> nth=0
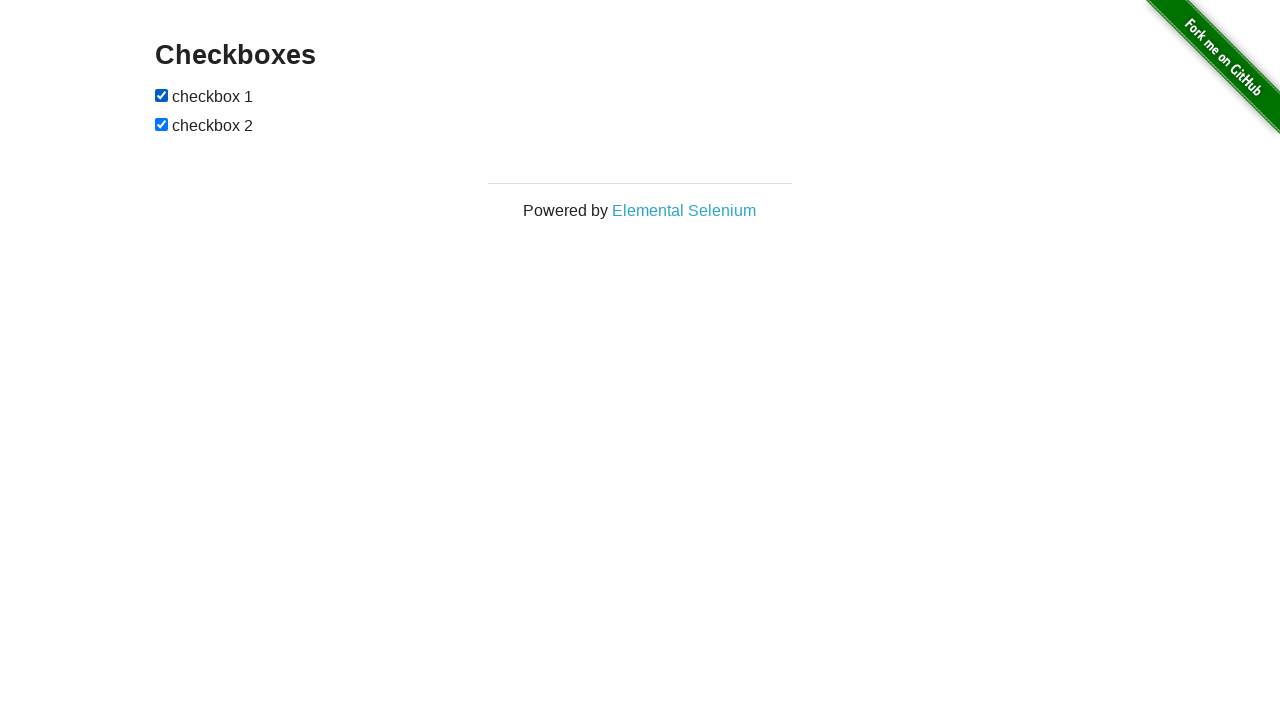

Clicked second checkbox to toggle it from checked to unchecked at (162, 124) on input[type='checkbox'] >> nth=1
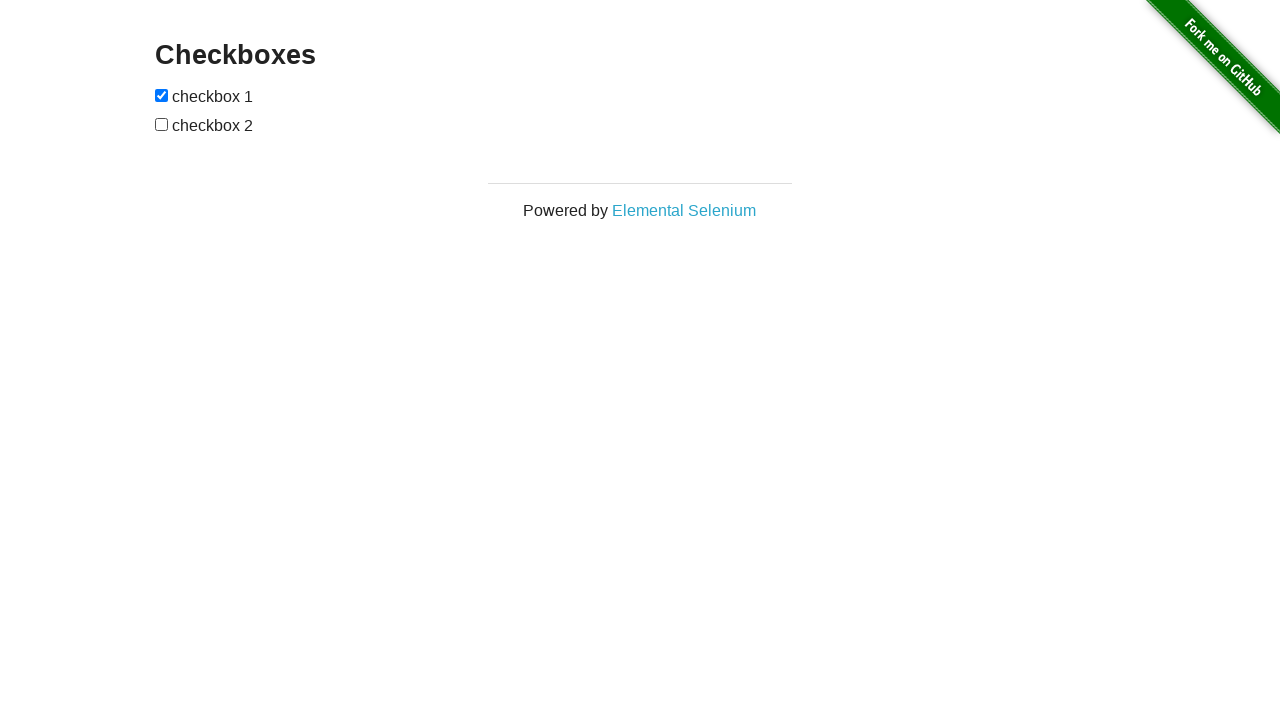

Located first checkbox element
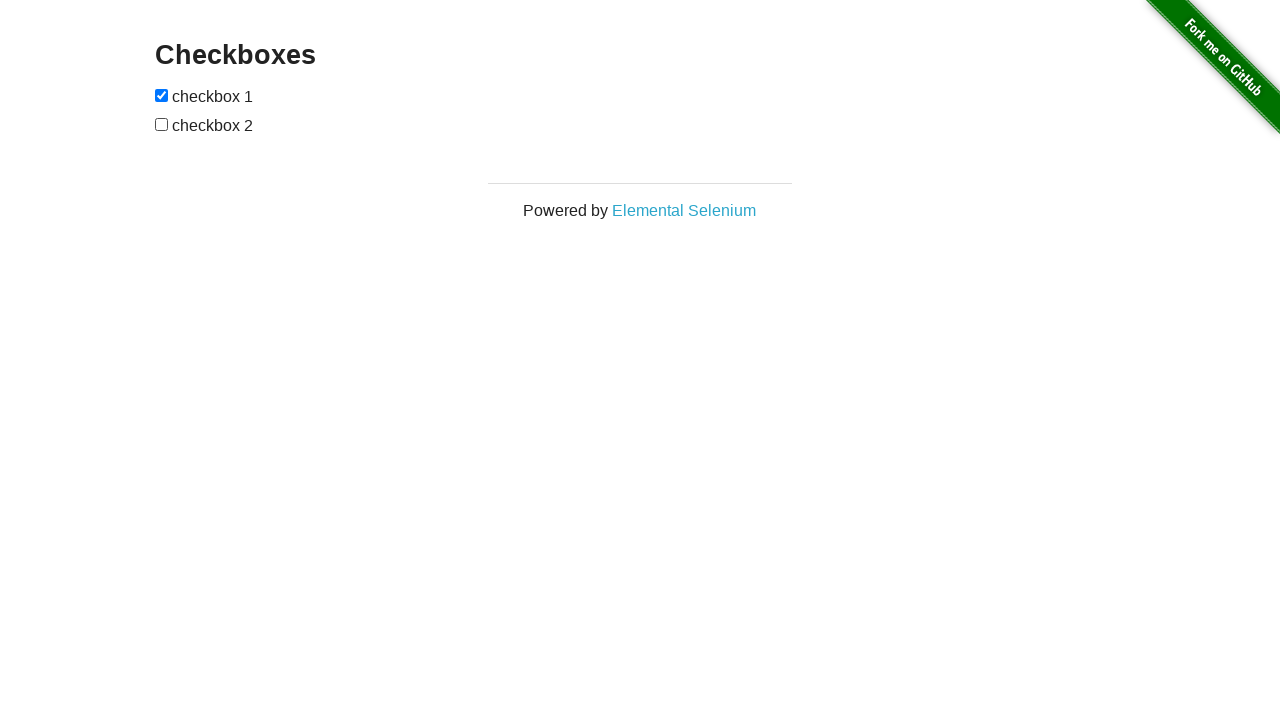

Located second checkbox element
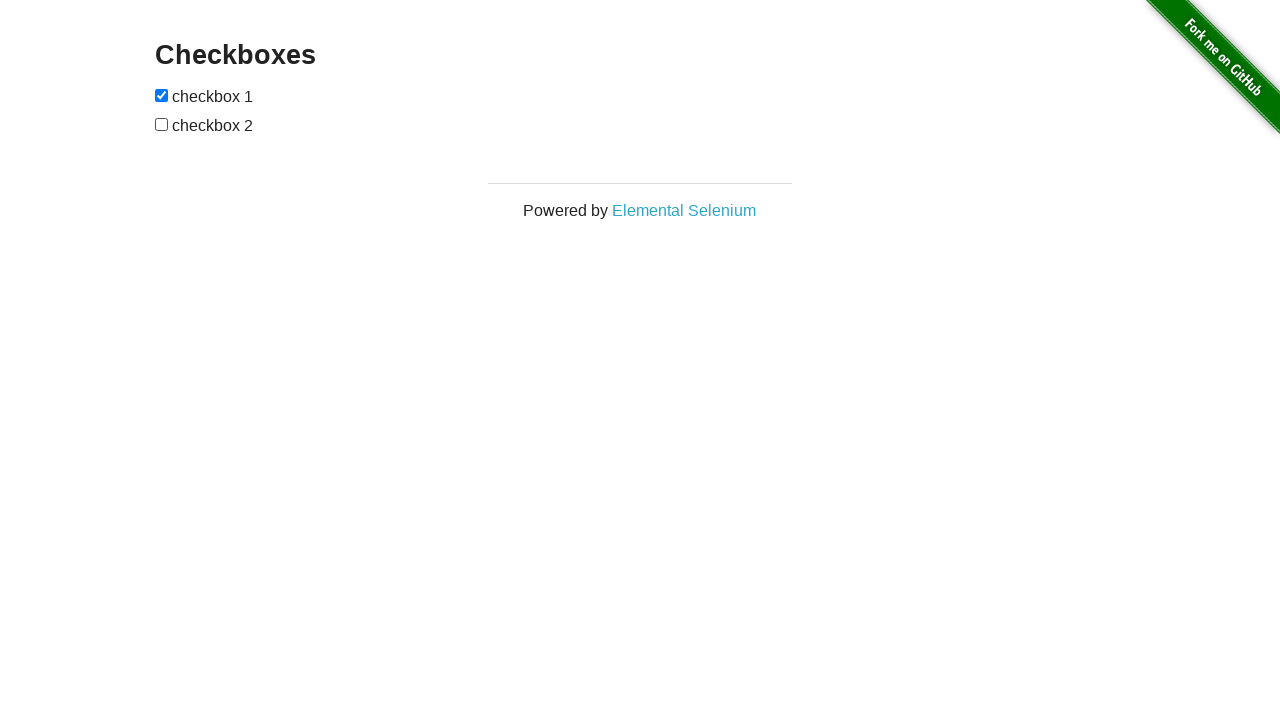

Verified that checkbox 1 is checked
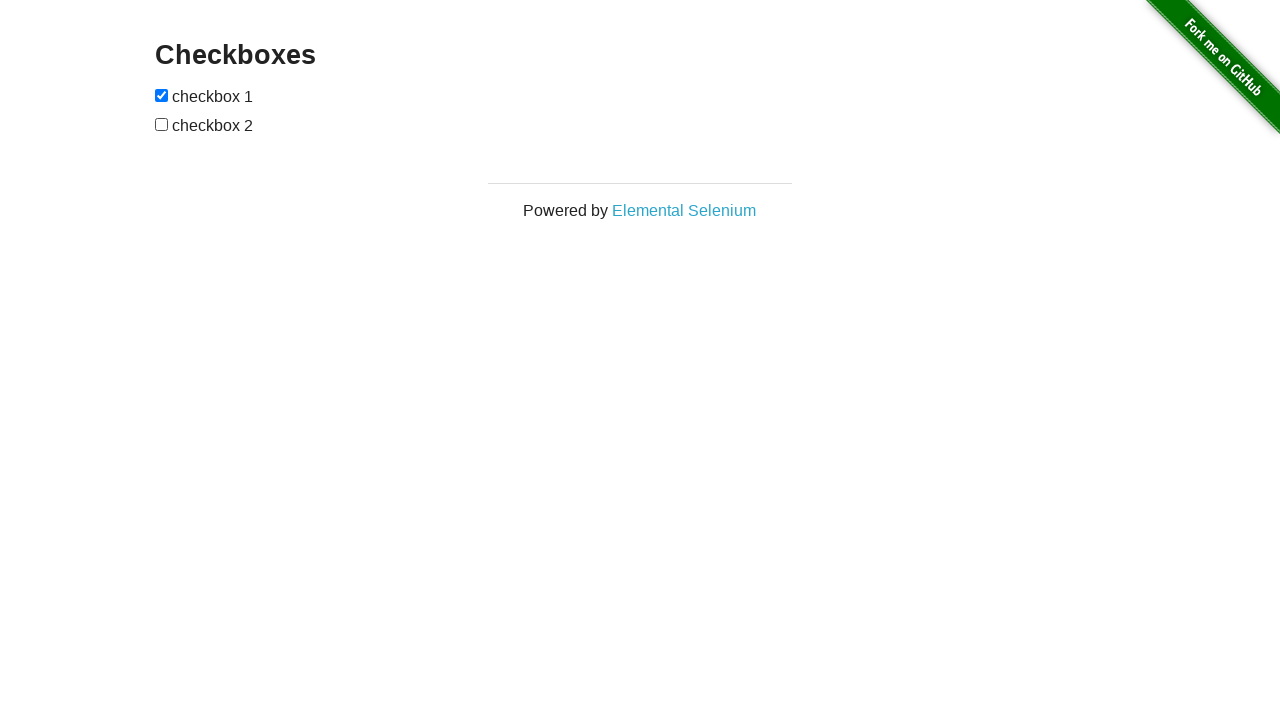

Verified that checkbox 2 is unchecked
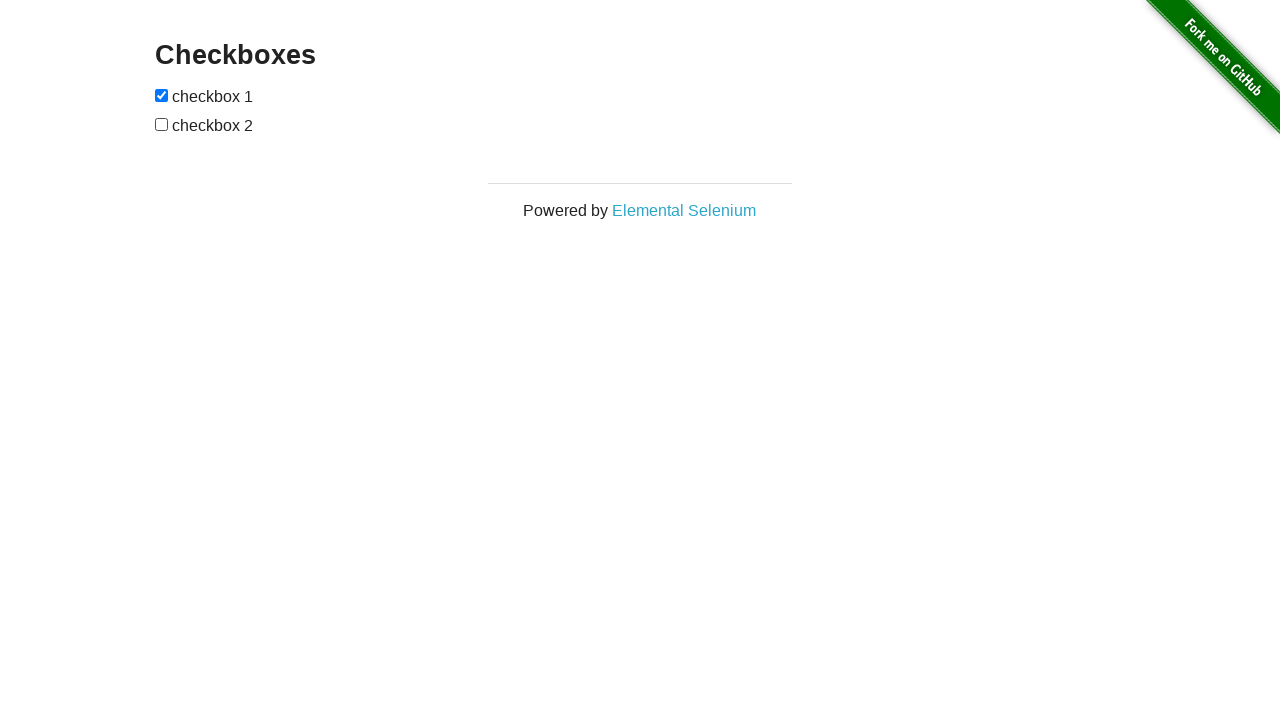

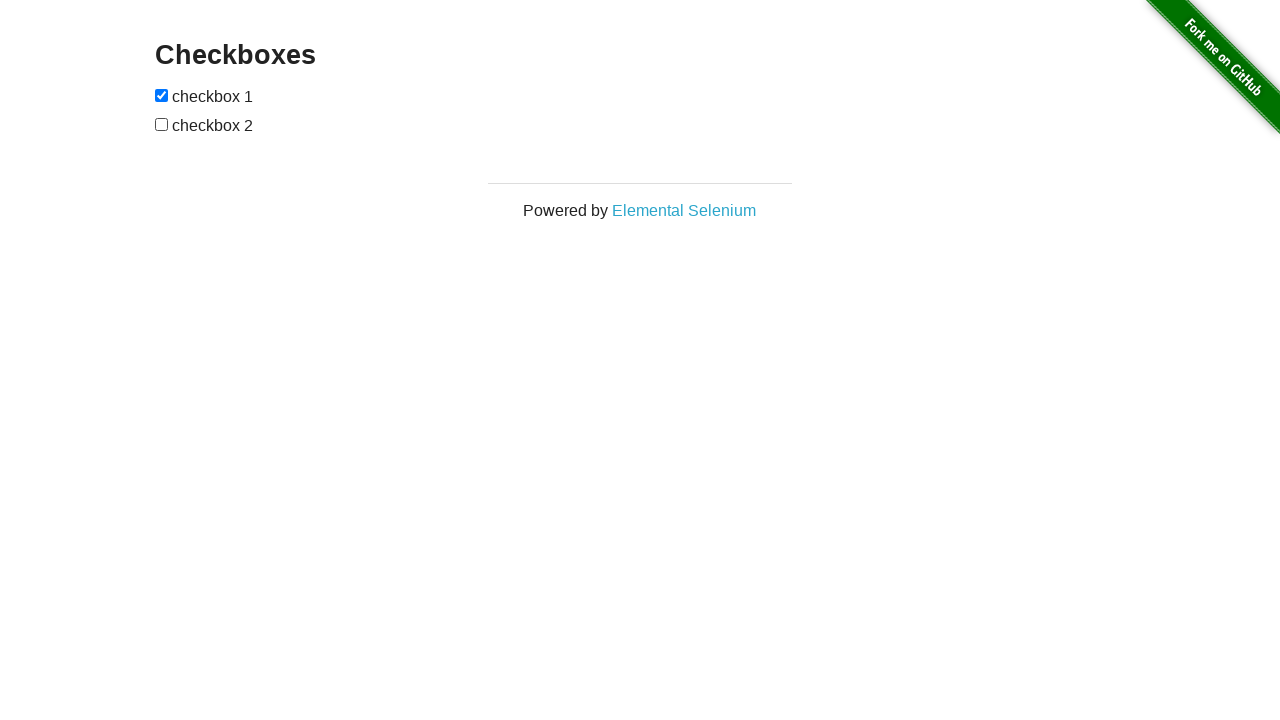